Tests marking individual items as complete by checking their checkboxes.

Starting URL: https://demo.playwright.dev/todomvc

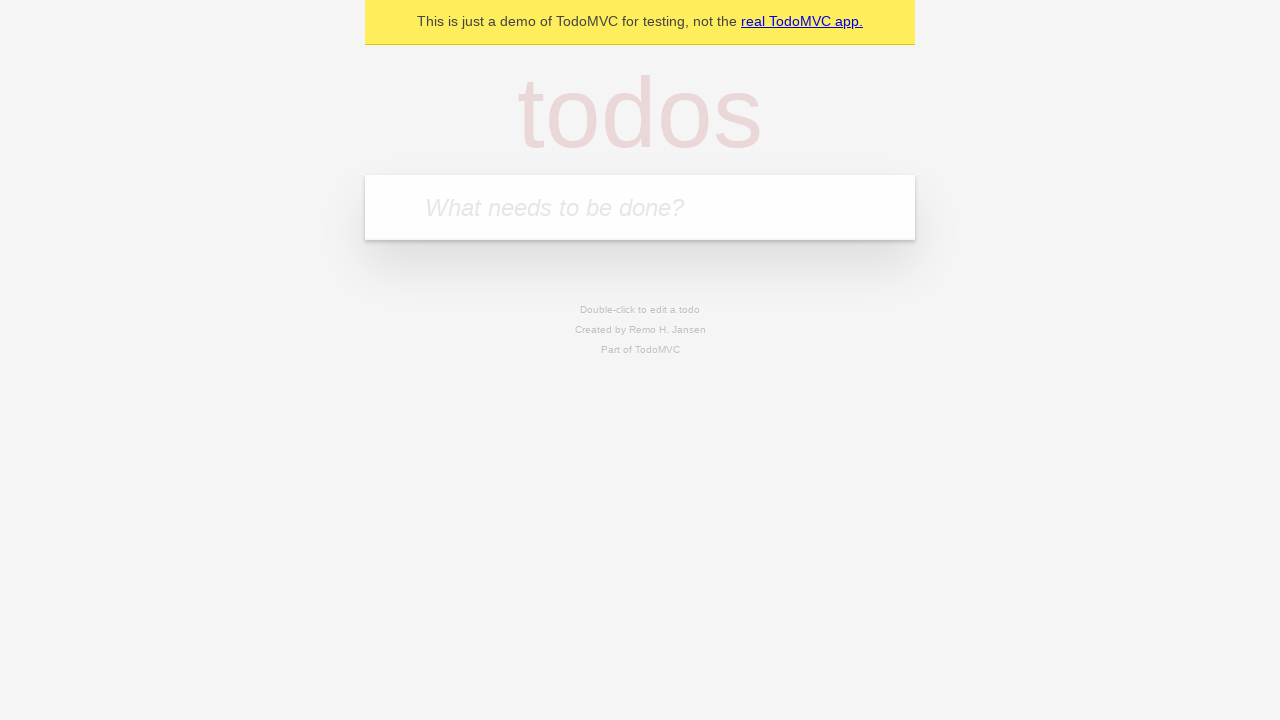

Filled todo input with 'buy some cheese' on internal:attr=[placeholder="What needs to be done?"i]
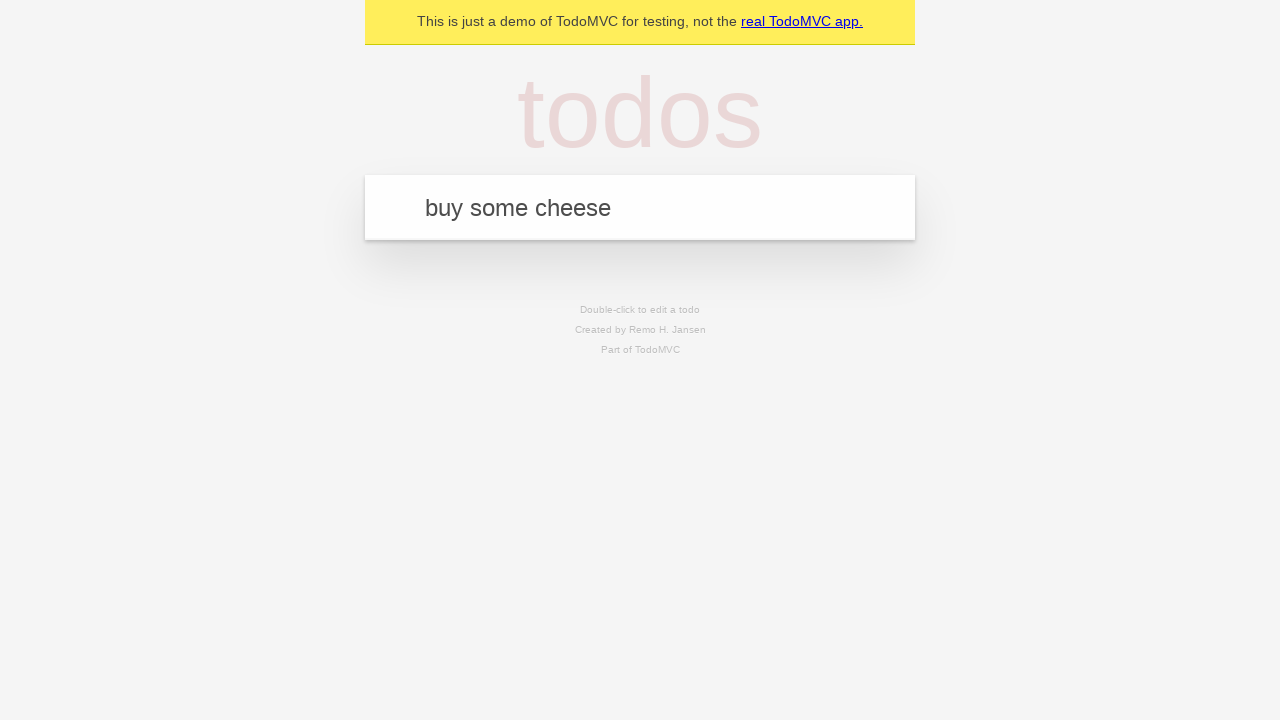

Pressed Enter to create first todo item on internal:attr=[placeholder="What needs to be done?"i]
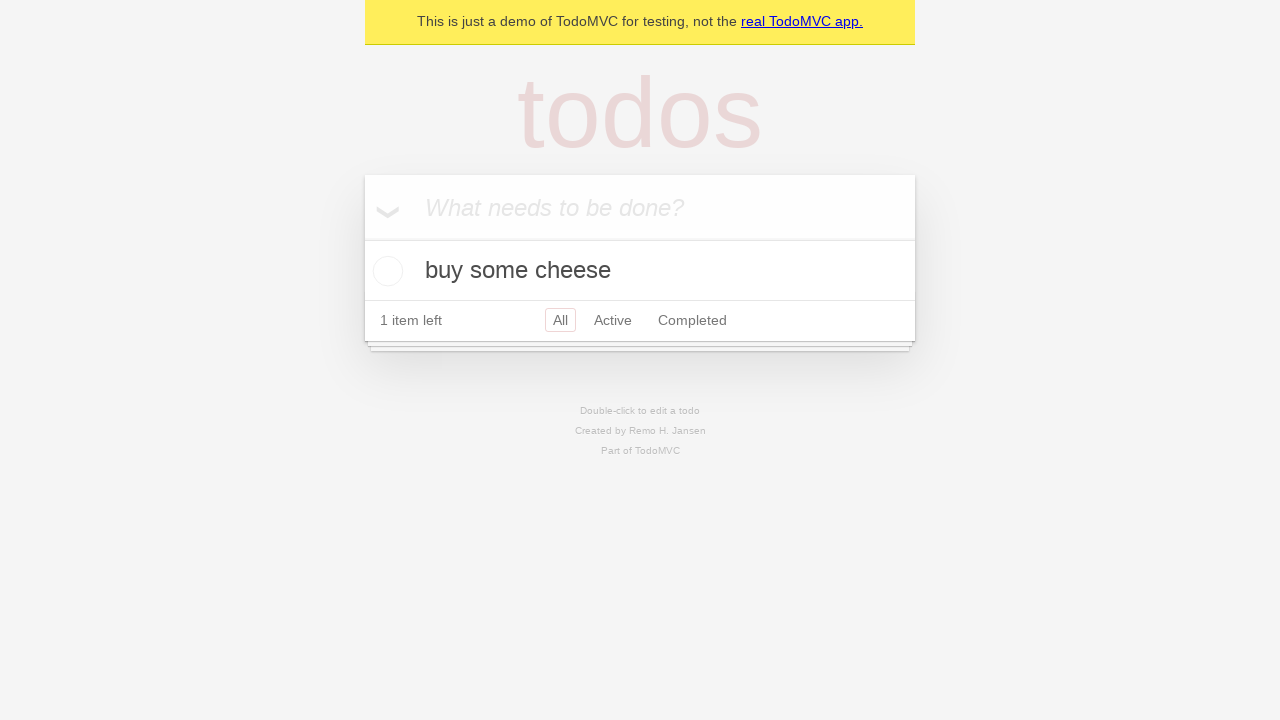

Filled todo input with 'feed the cat' on internal:attr=[placeholder="What needs to be done?"i]
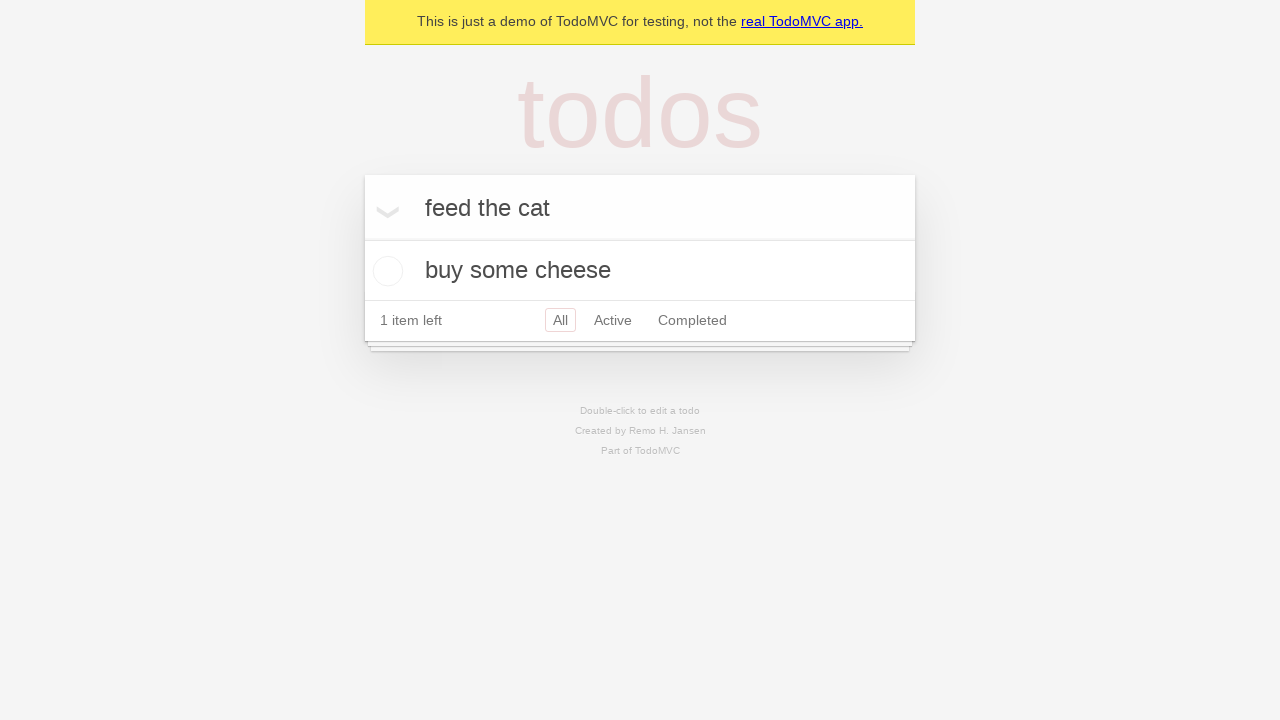

Pressed Enter to create second todo item on internal:attr=[placeholder="What needs to be done?"i]
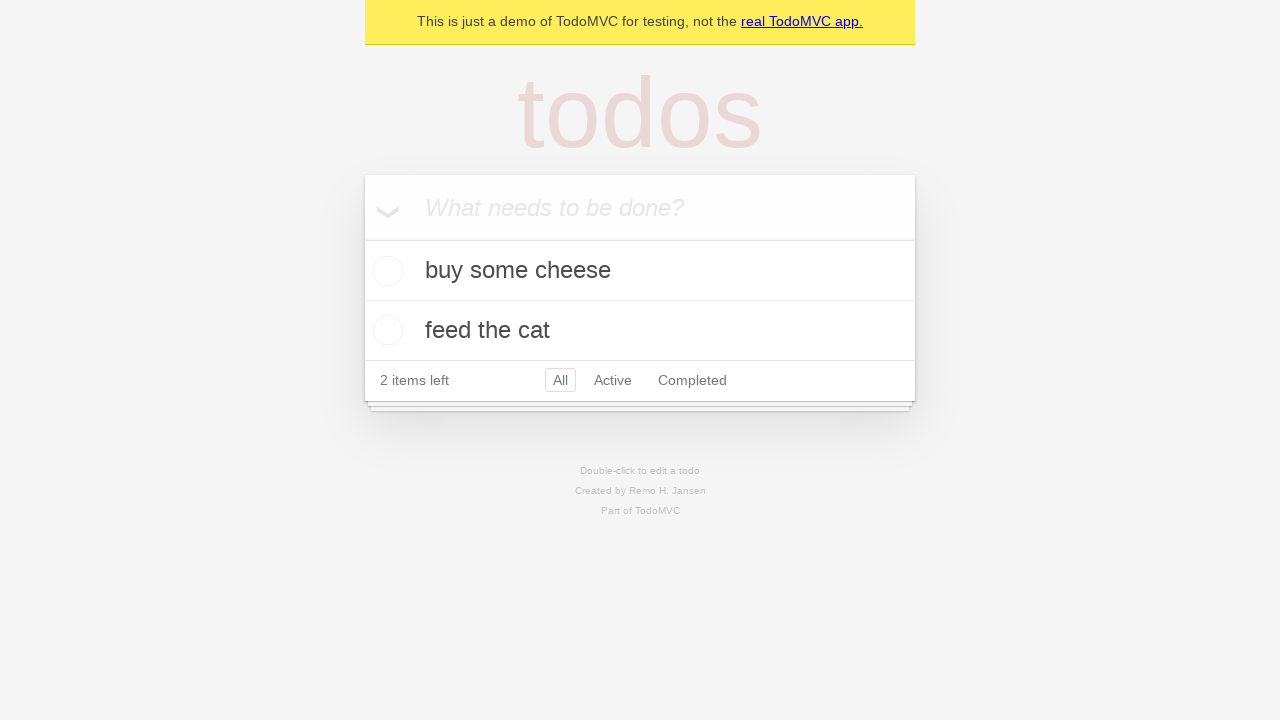

Checked checkbox for first todo item 'buy some cheese' at (385, 271) on [data-testid='todo-item'] >> nth=0 >> internal:role=checkbox
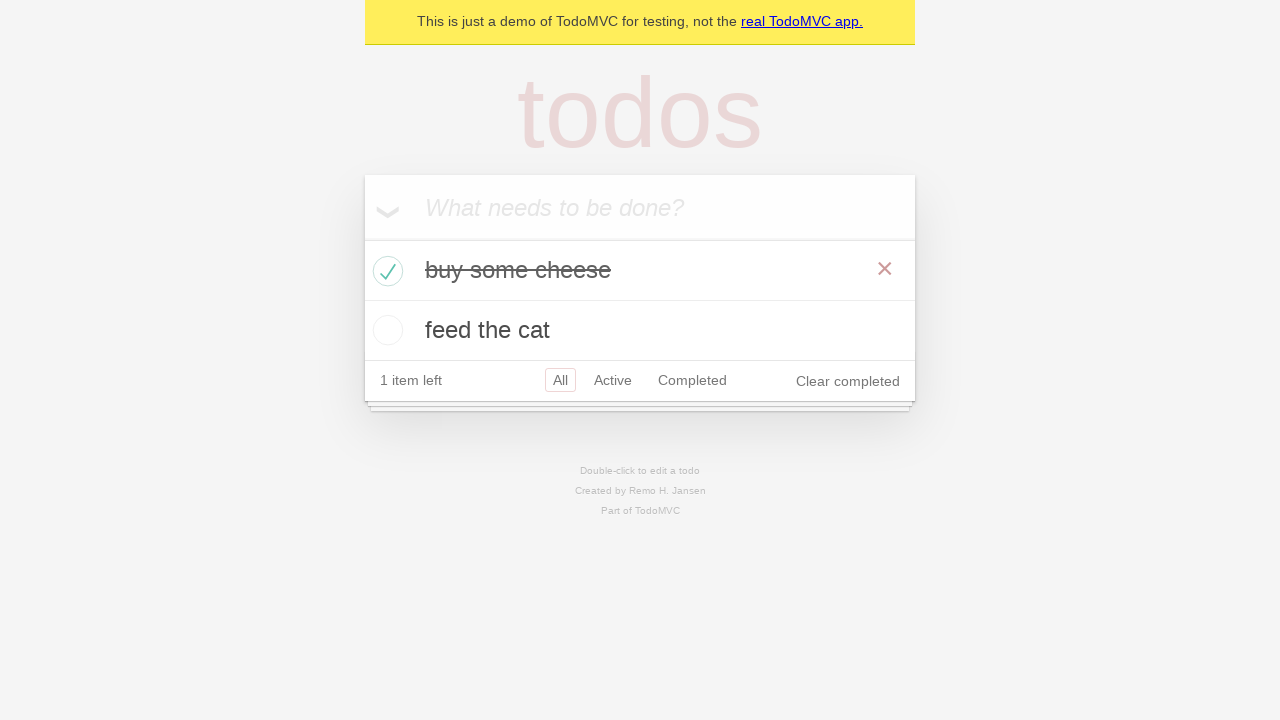

Checked checkbox for second todo item 'feed the cat' at (385, 330) on [data-testid='todo-item'] >> nth=1 >> internal:role=checkbox
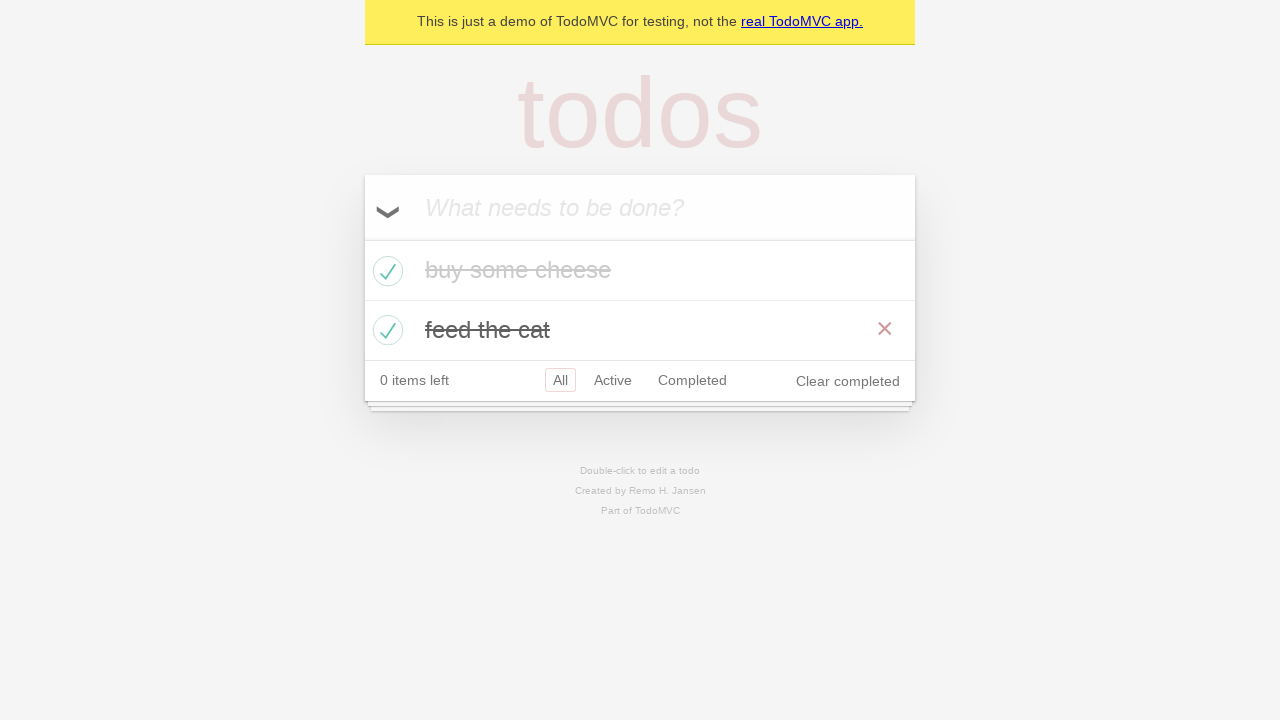

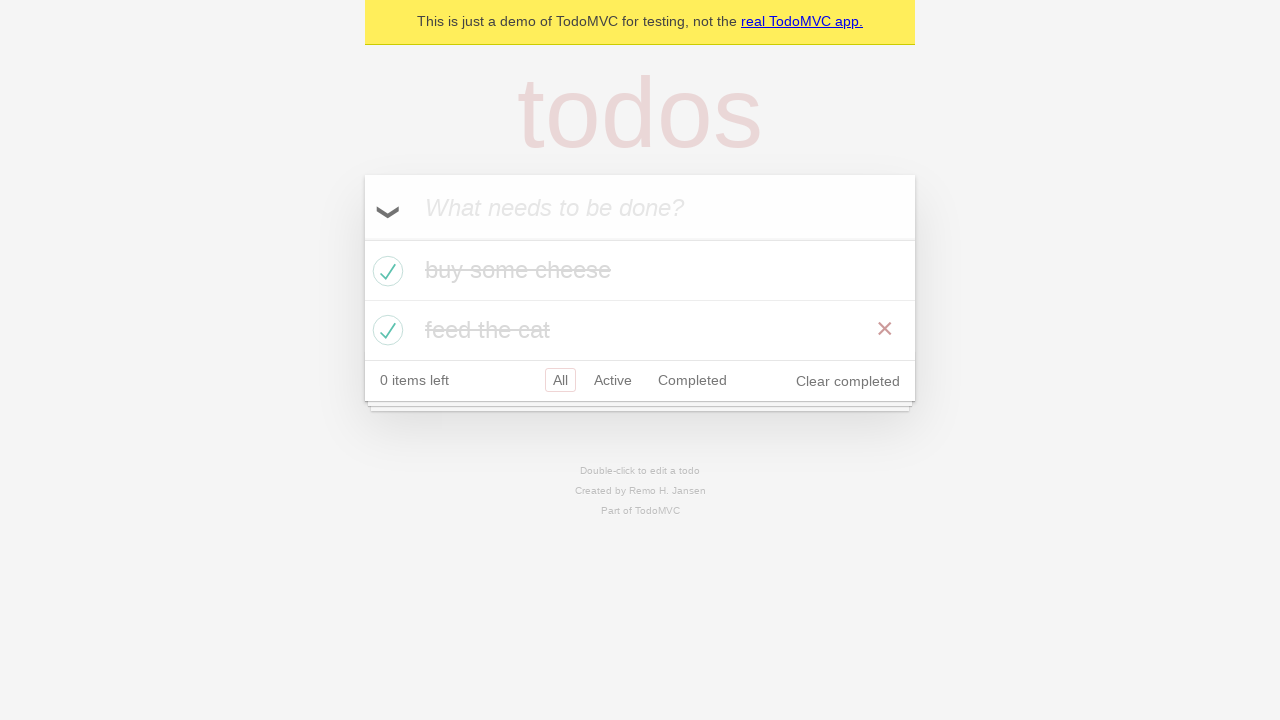